Opens a page, waits for a button to appear, clicks it, and verifies that a success message is displayed

Starting URL: http://suninjuly.github.io/wait1.html

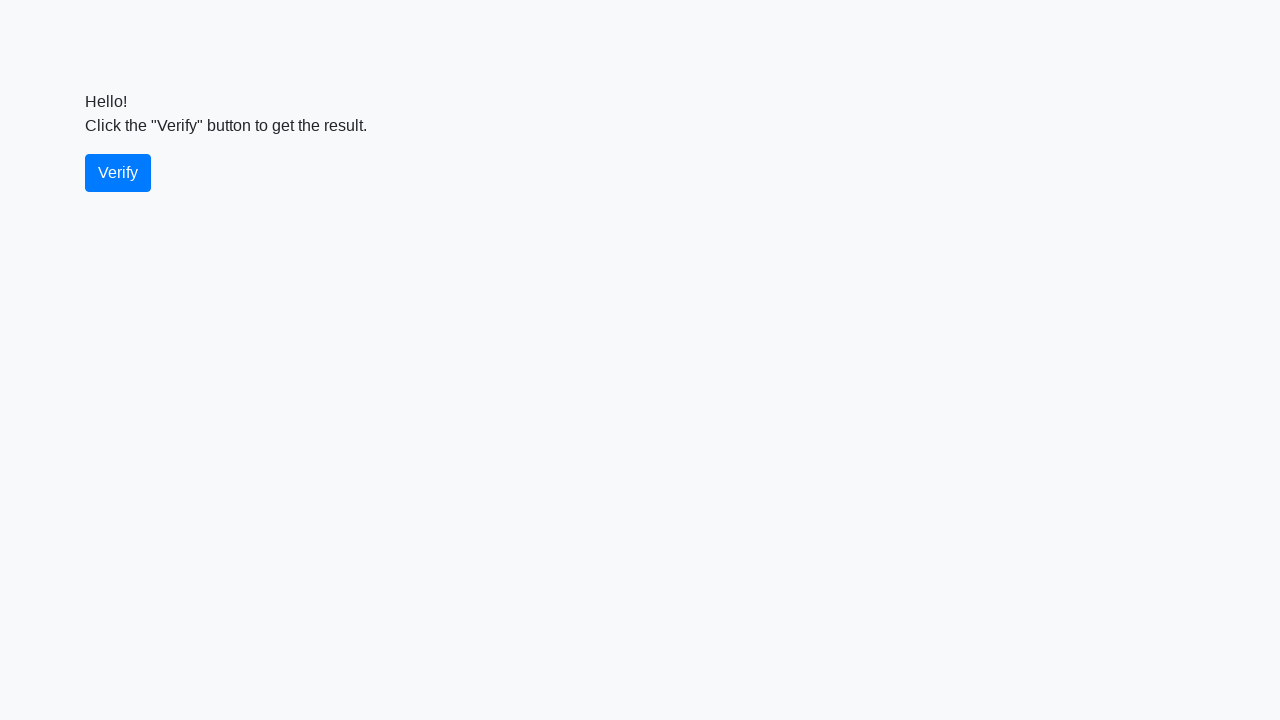

Navigated to http://suninjuly.github.io/wait1.html
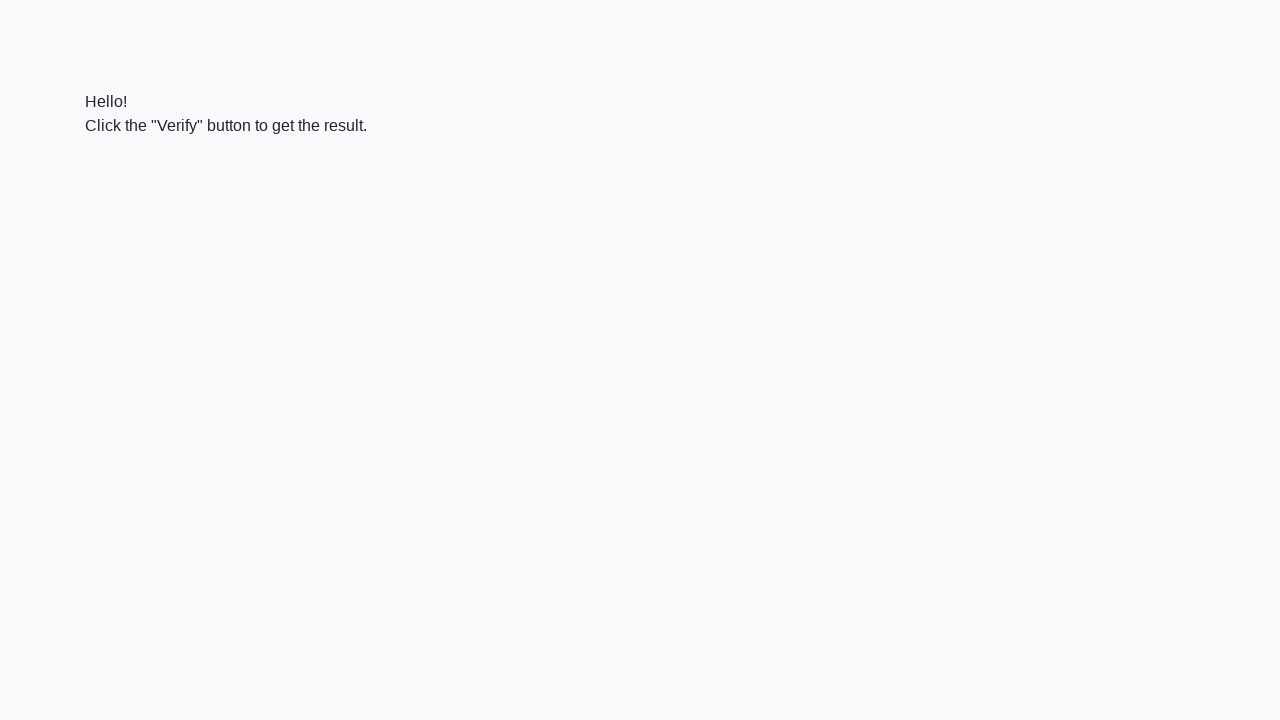

Verify button appeared after waiting
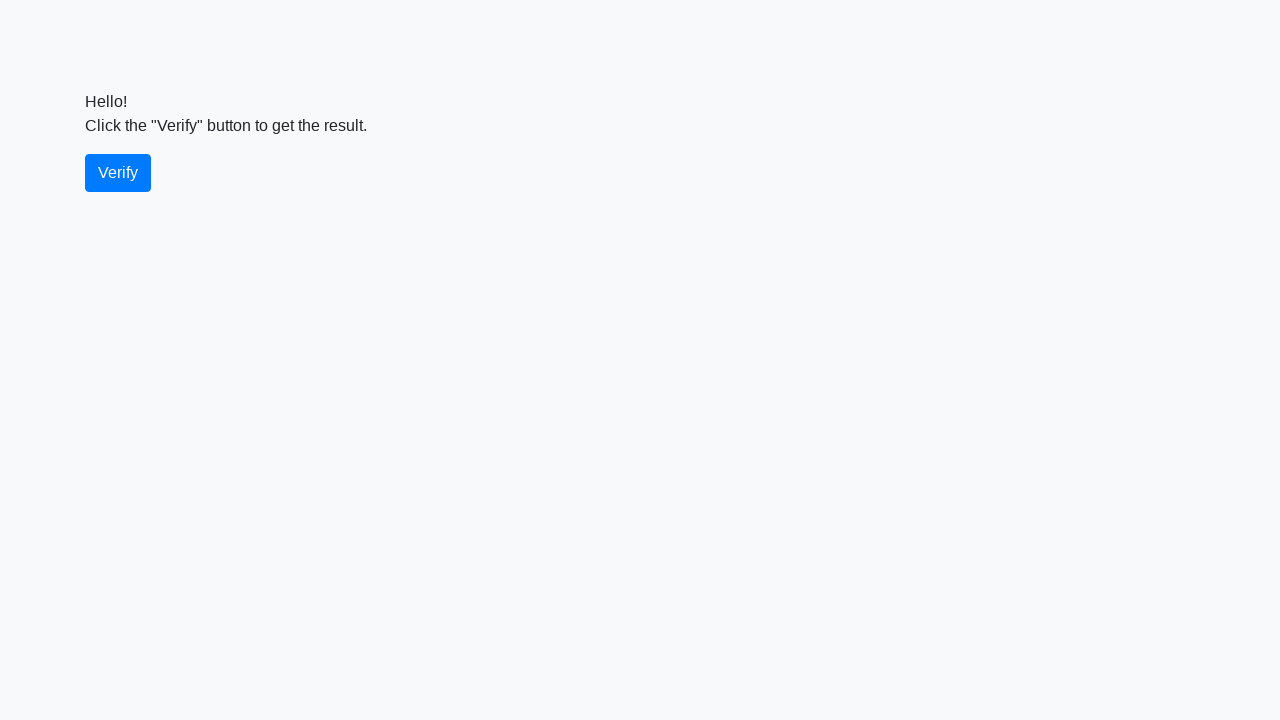

Clicked the verify button at (118, 173) on #verify
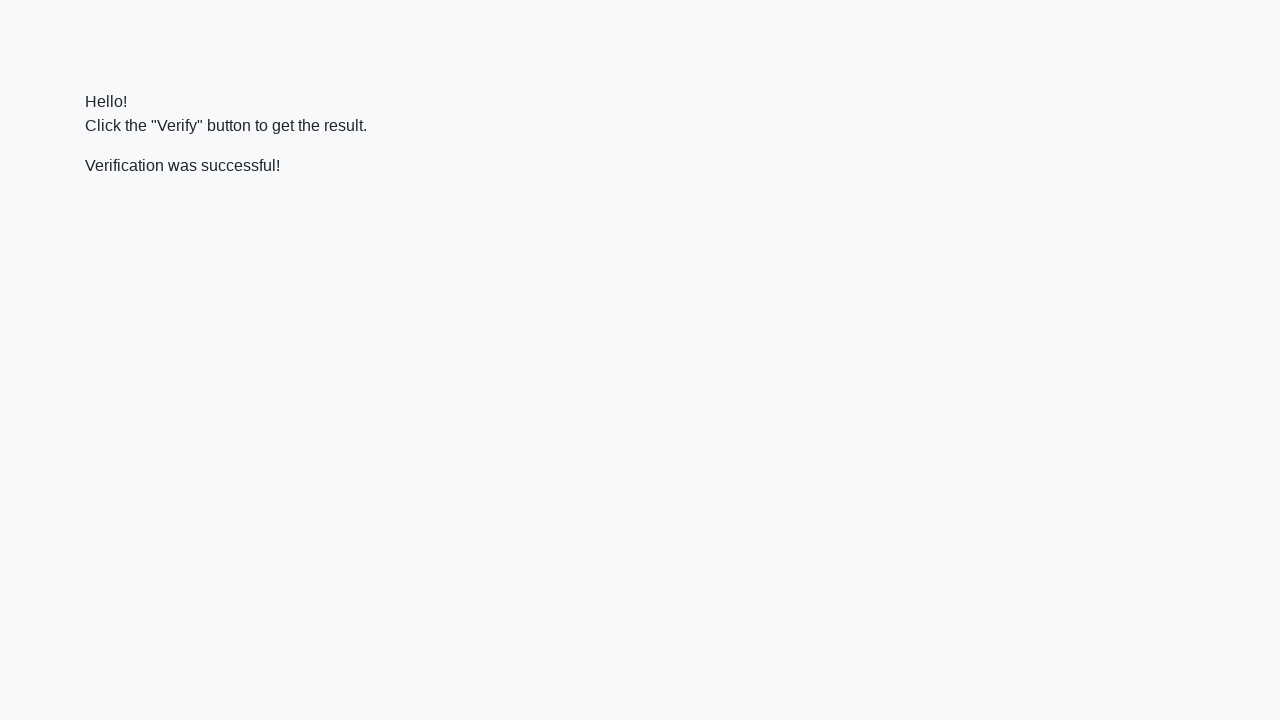

Success message element appeared
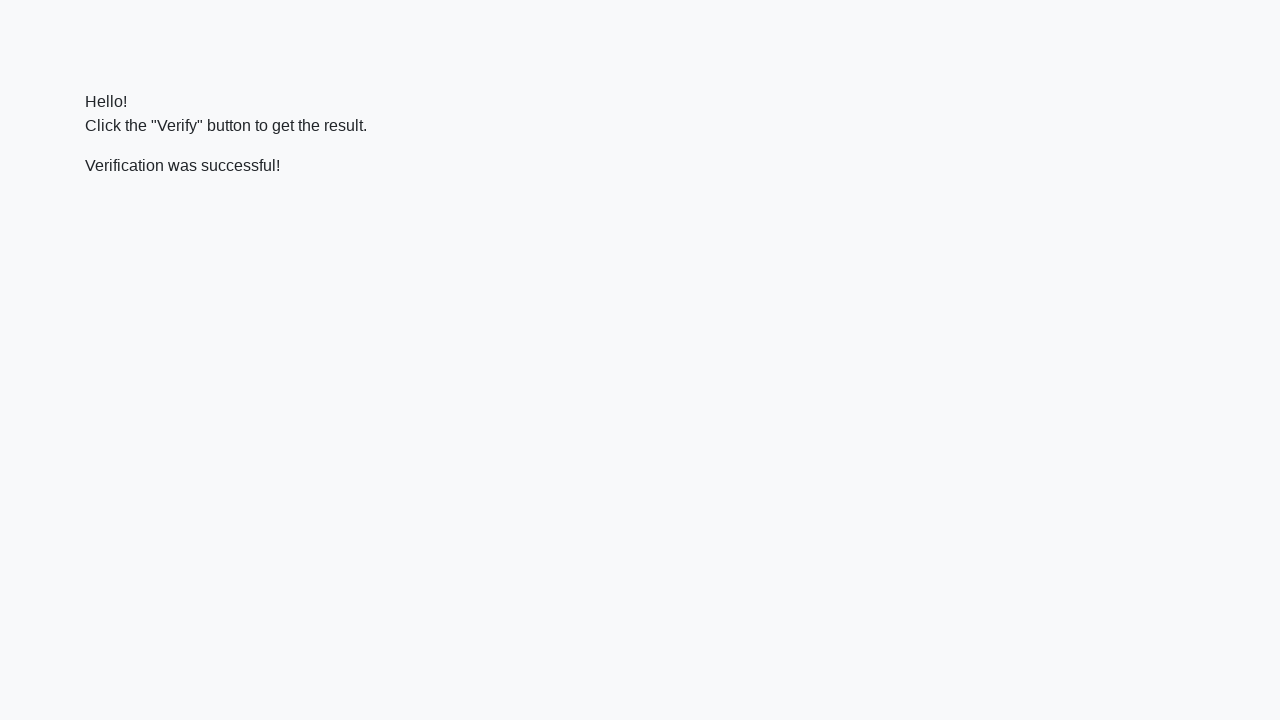

Verified that success message contains 'successful'
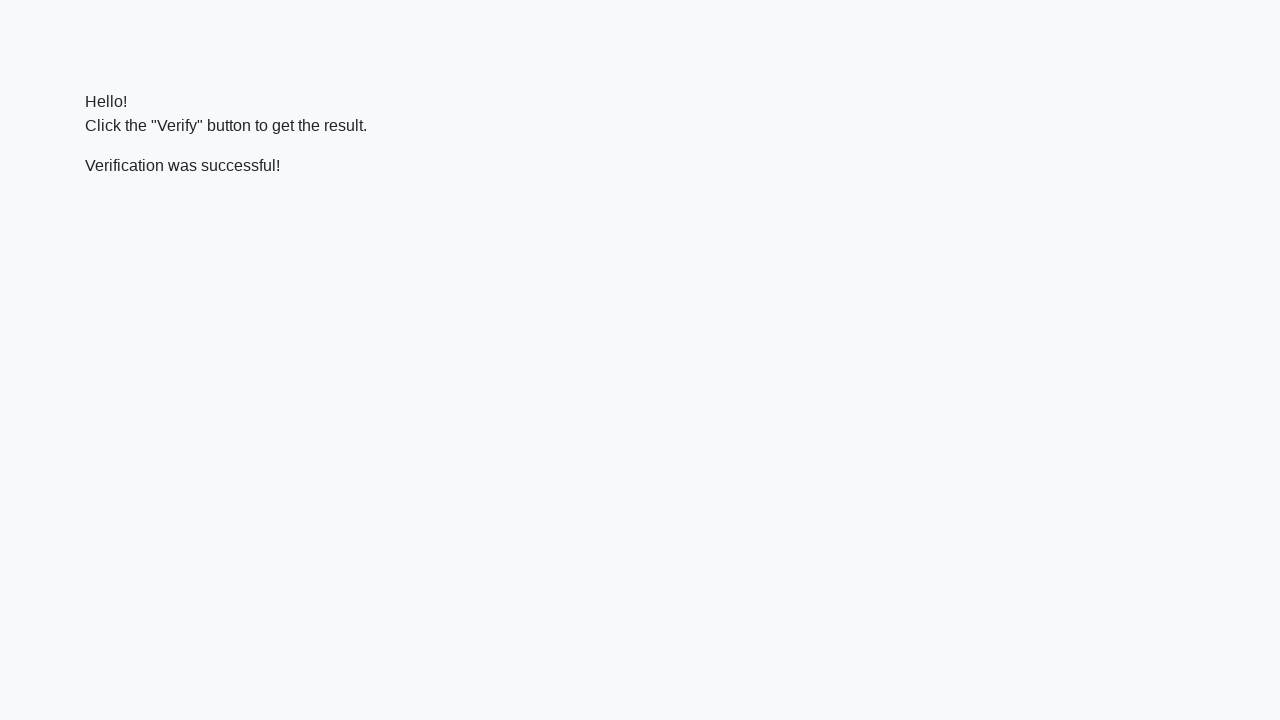

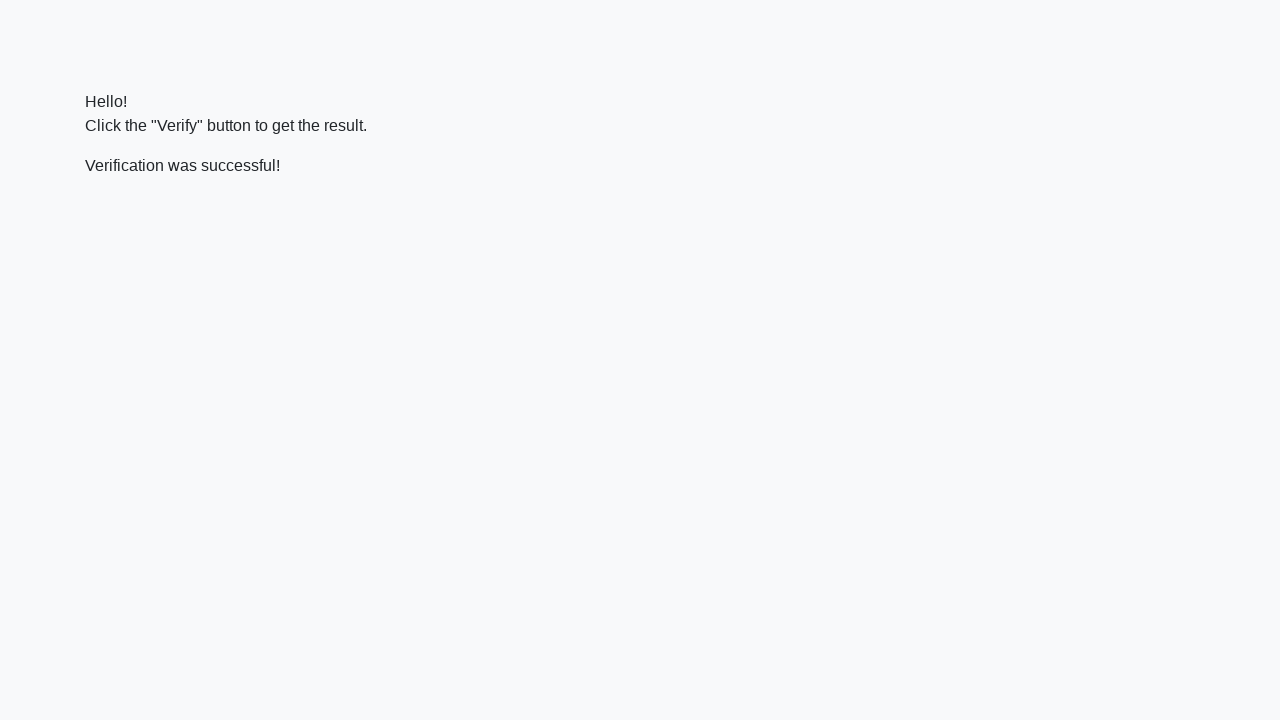